Tests handling a prompt alert by clicking a button that triggers a prompt dialog and dismissing it

Starting URL: https://testautomationpractice.blogspot.com/

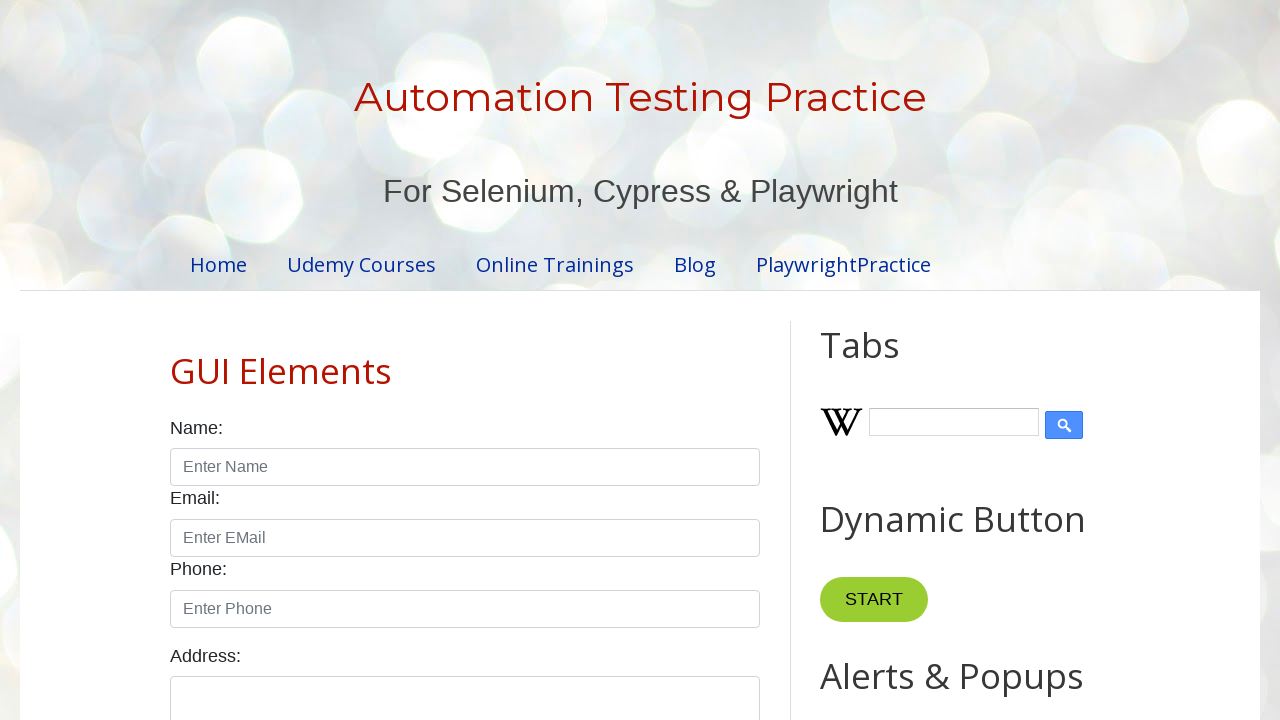

Set up dialog handler to dismiss prompts
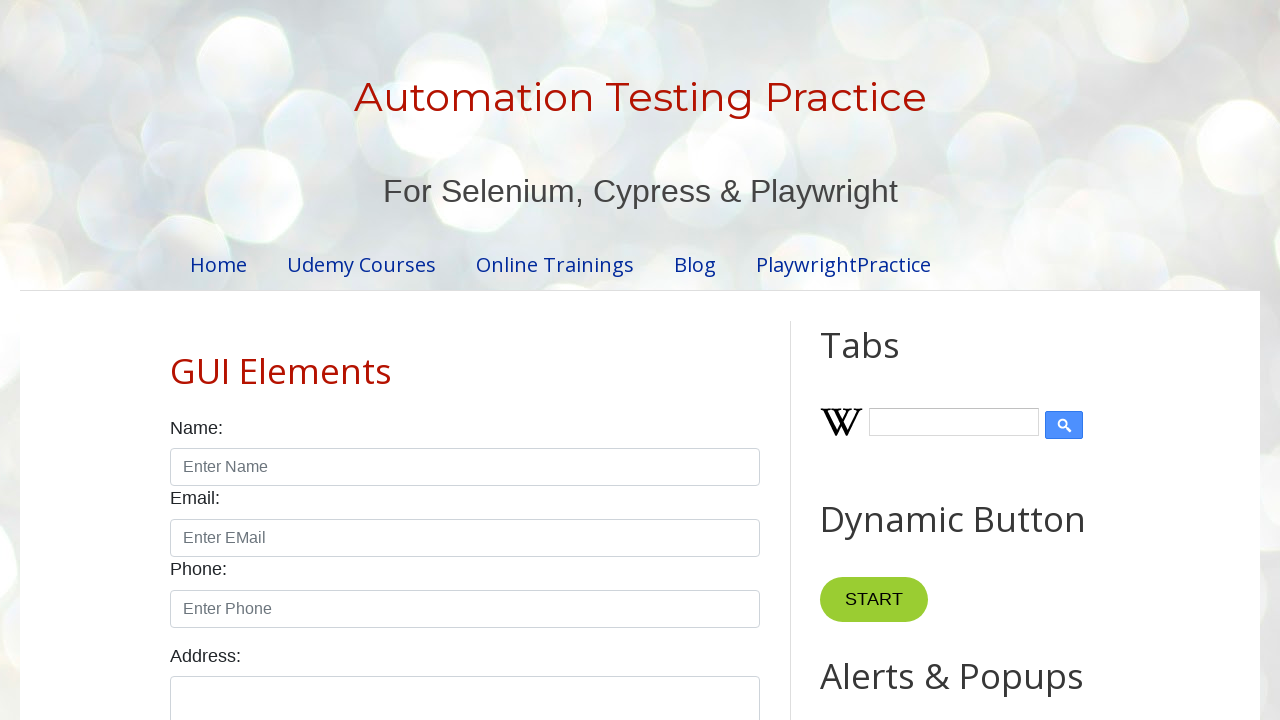

Clicked prompt button to trigger prompt dialog at (890, 360) on xpath=//button[@id="promptBtn"]
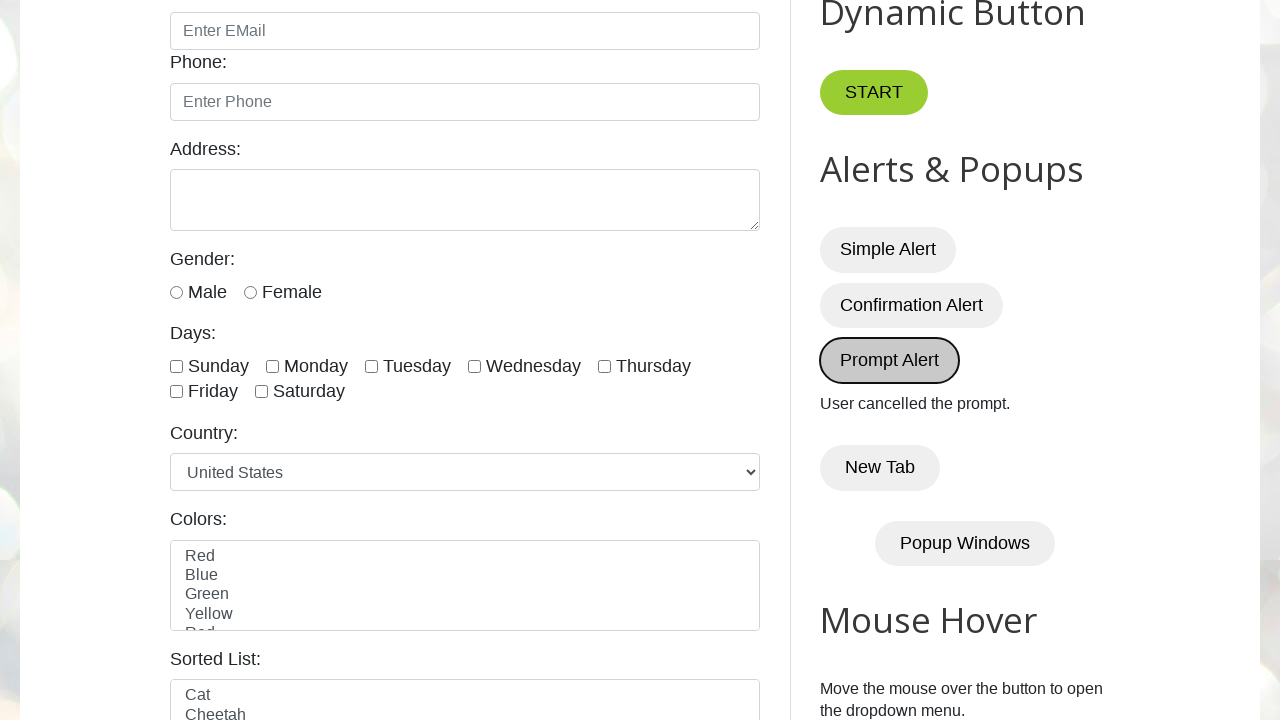

Verified prompt was dismissed and result displayed
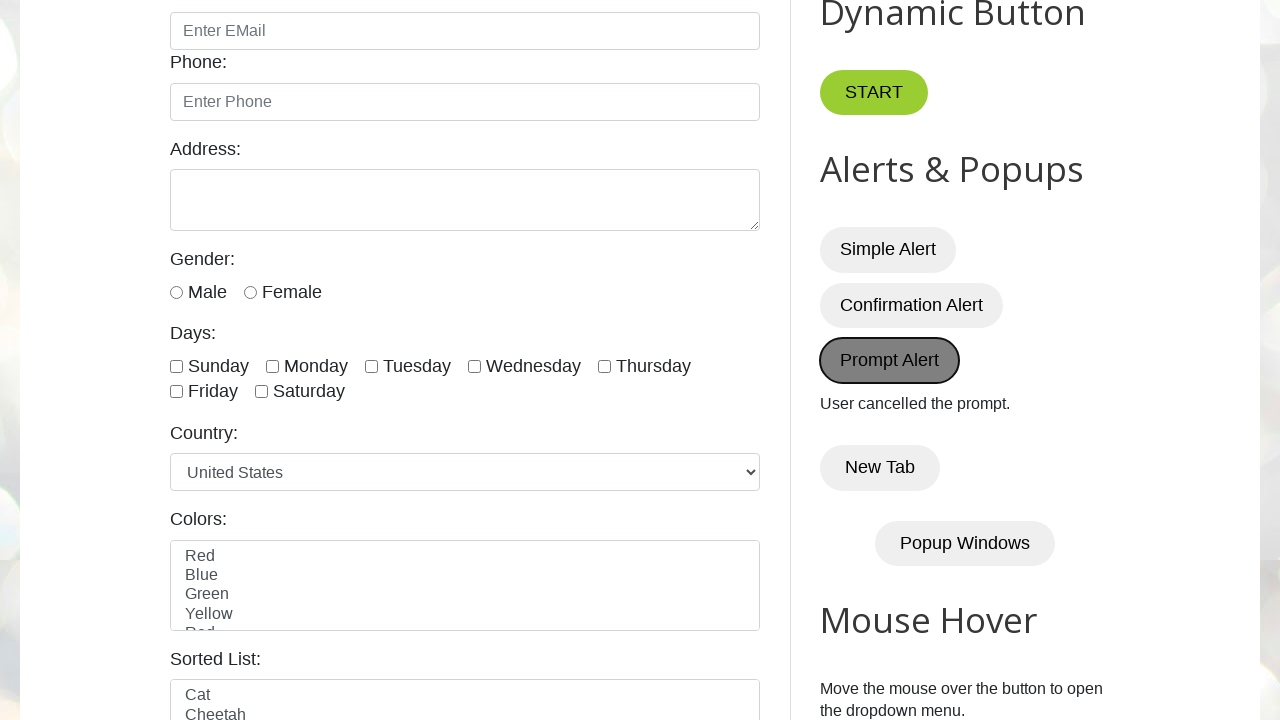

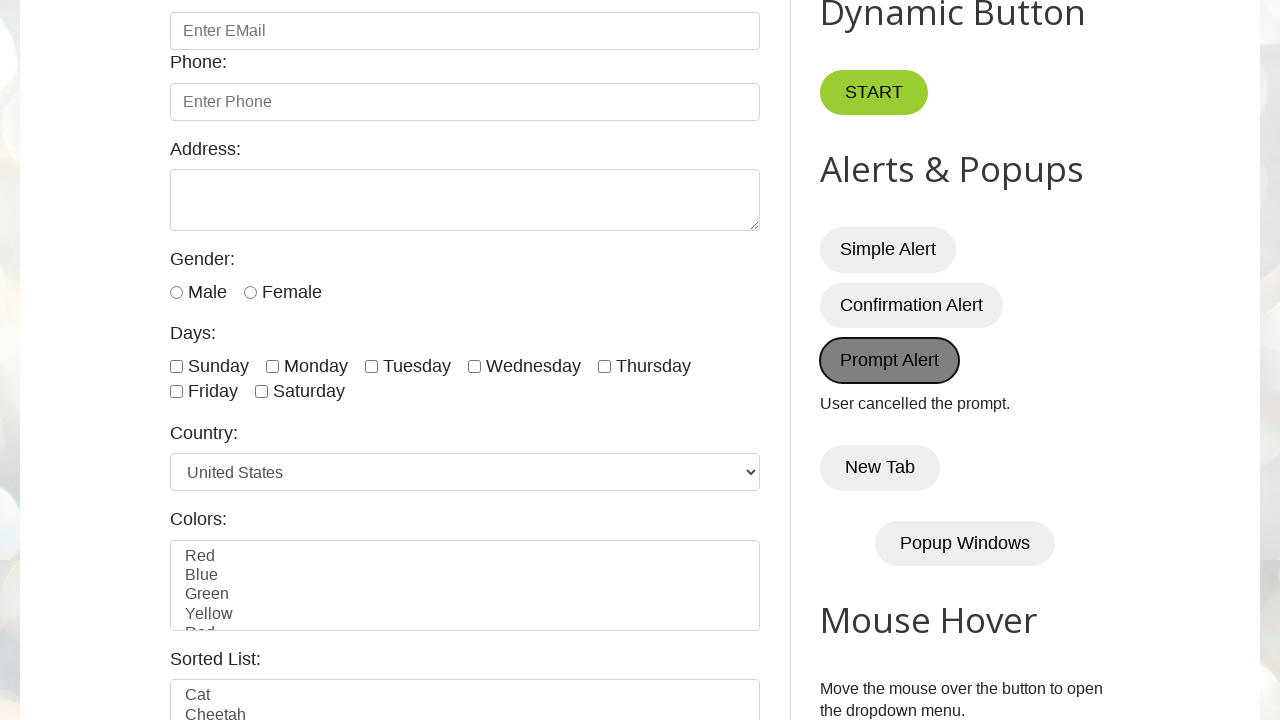